Tests vertical scrolling functionality by scrolling down 200 pixels on the jQuery website, then clicking on the jQuery Blog link

Starting URL: http://jquery.com/

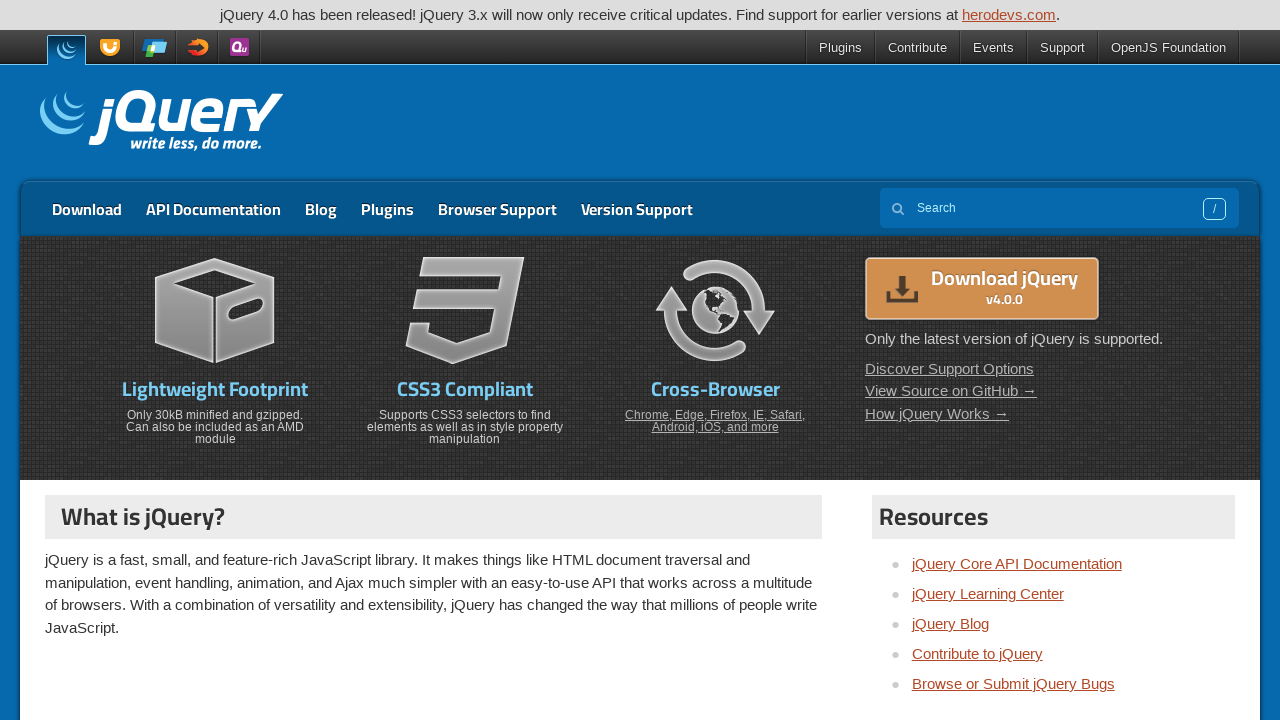

Scrolled down 200 pixels on jQuery website
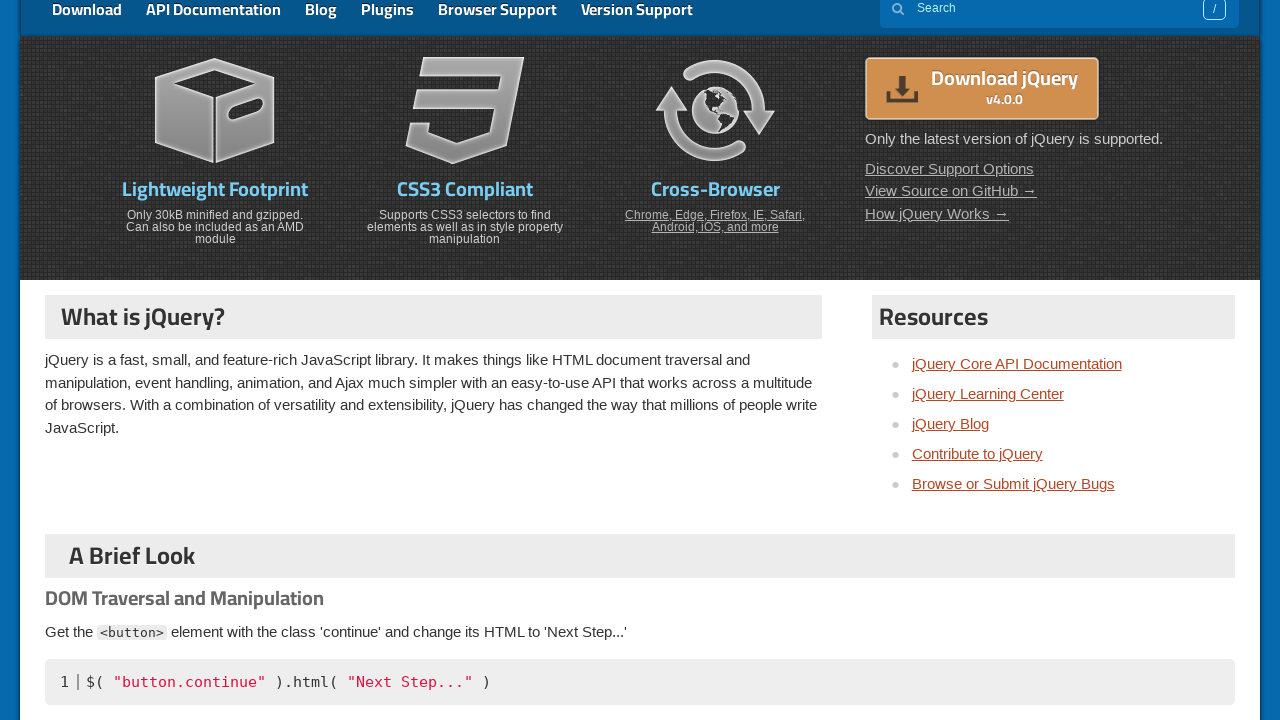

Waited 1 second for scroll animation to complete
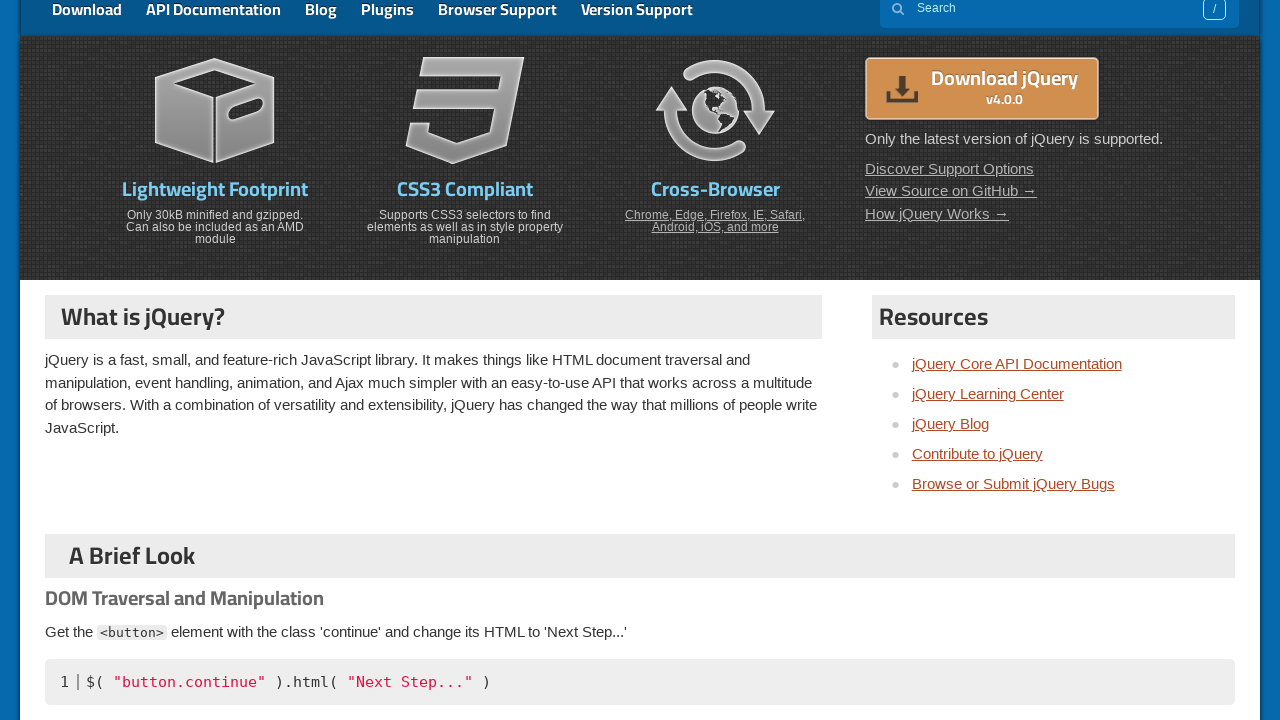

Clicked on jQuery Blog link at (950, 424) on text=jQuery Blog
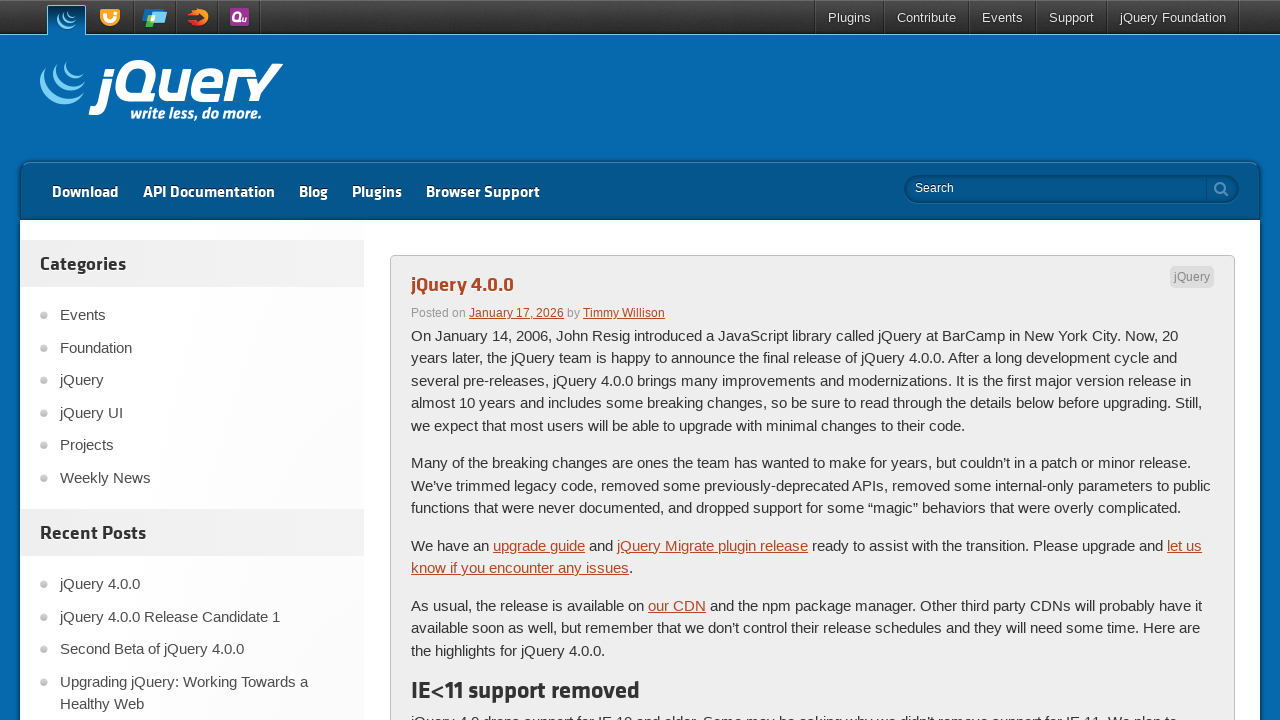

Waited for navigation to jQuery Blog page to complete
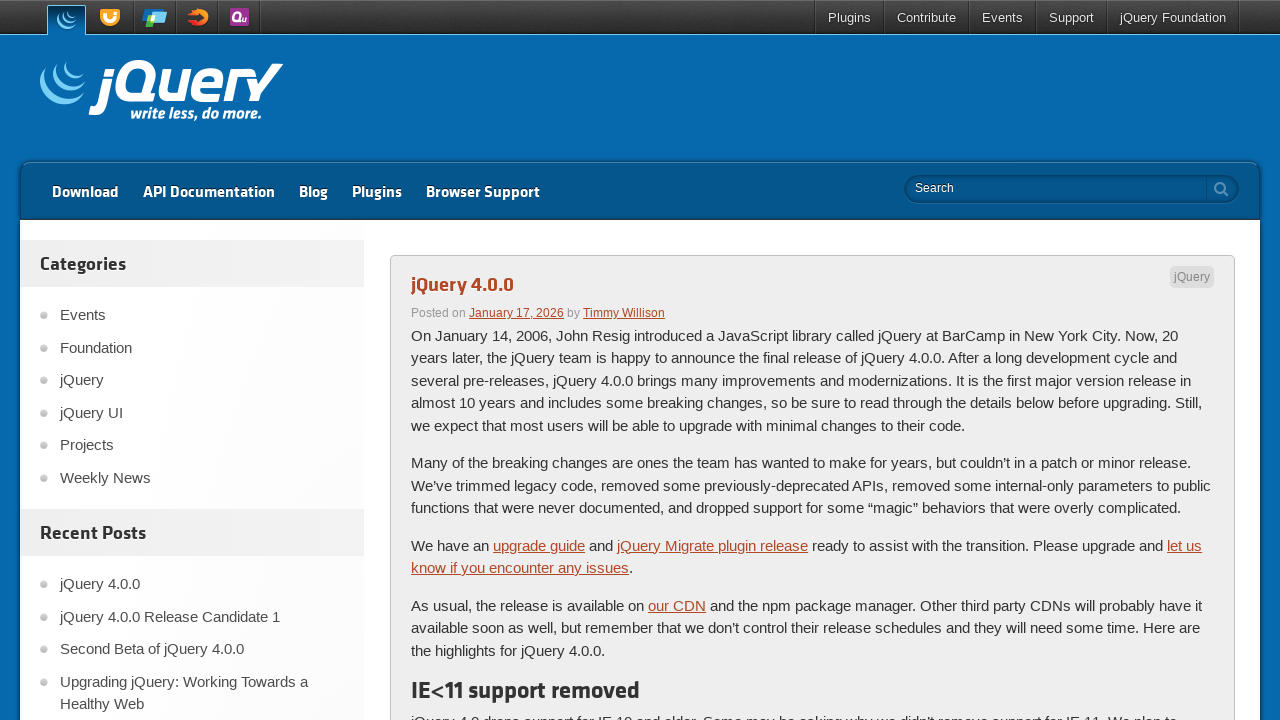

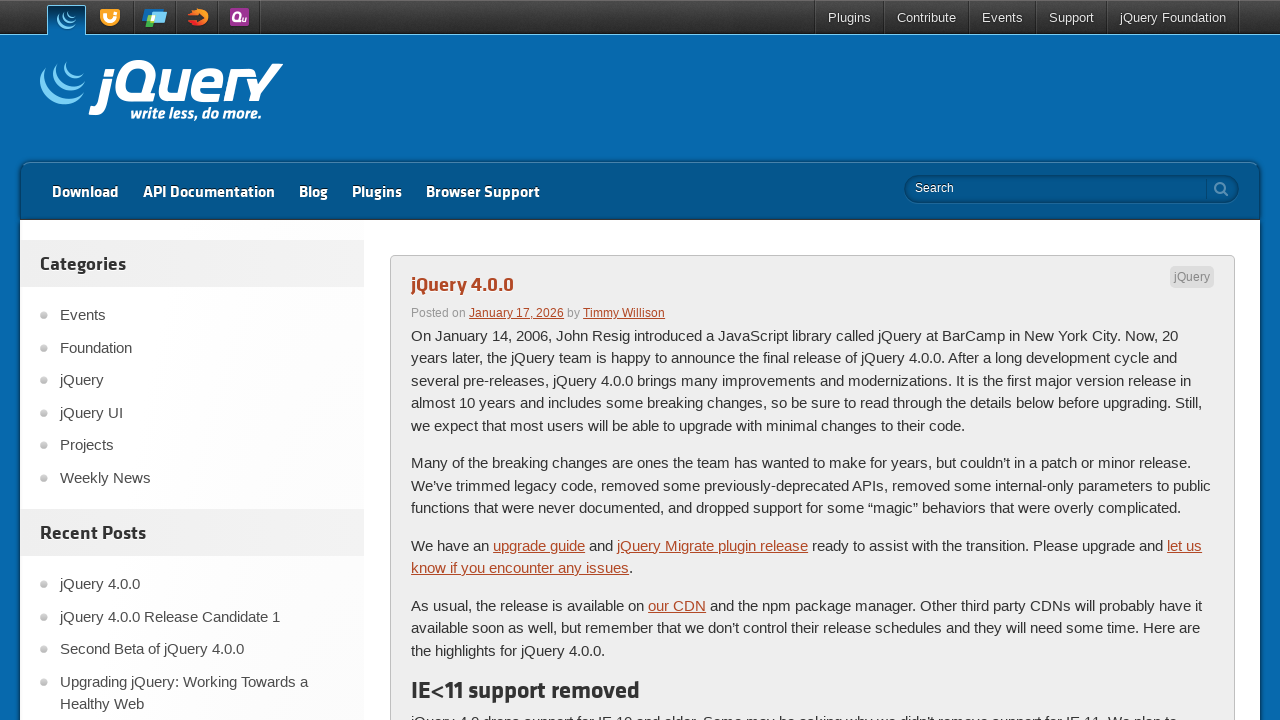